Clicks the Dropdown menu link and verifies navigation to the dropdown menu page

Starting URL: https://bonigarcia.dev/selenium-webdriver-java/

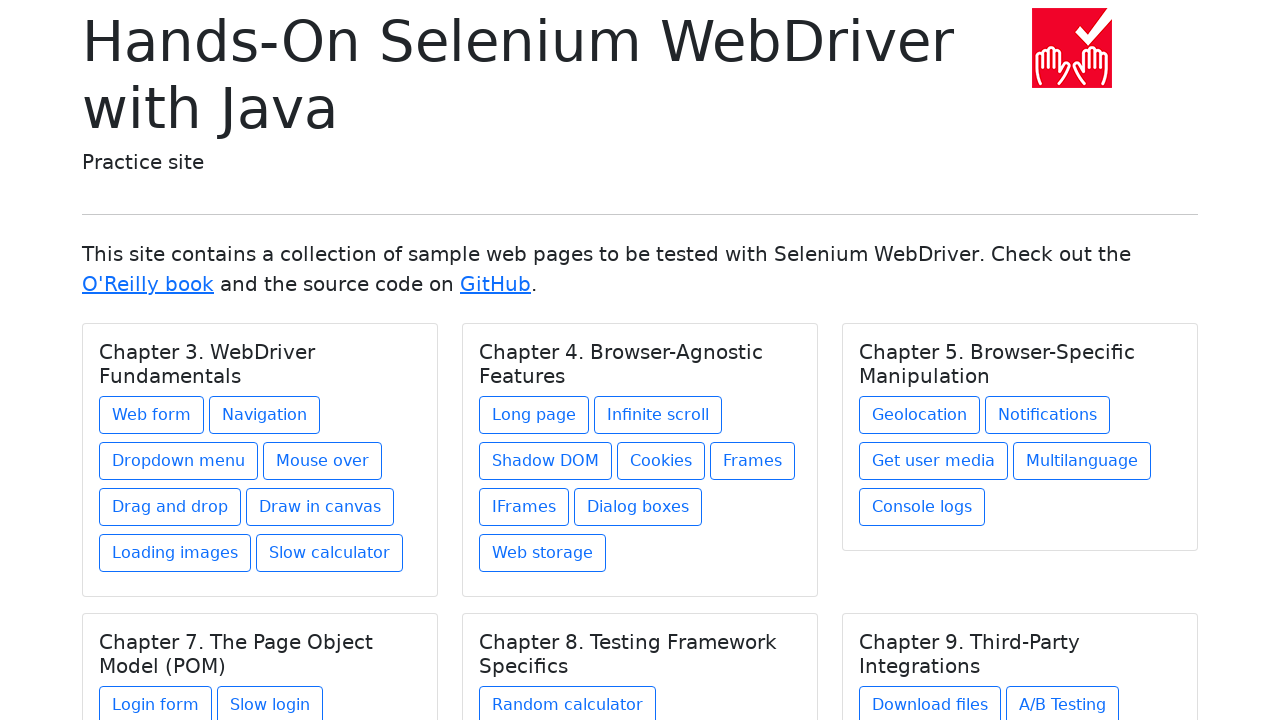

Clicked Dropdown menu link at (178, 461) on text=Dropdown menu
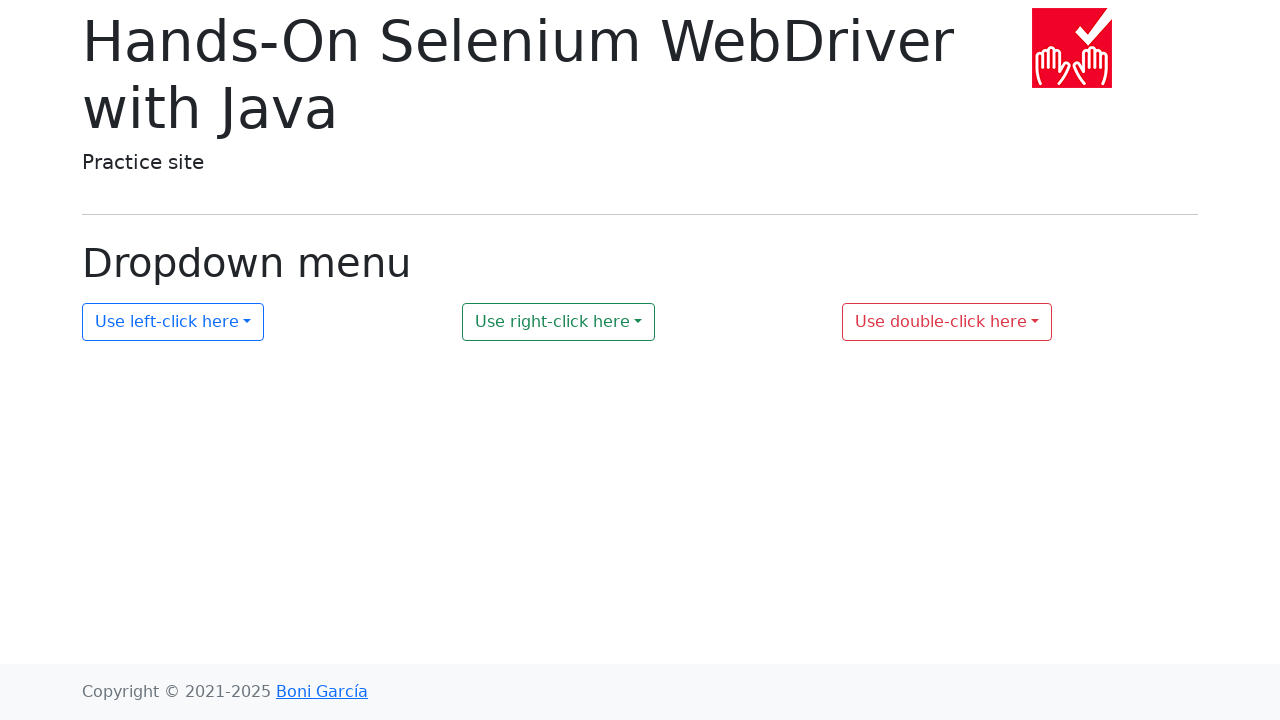

Dropdown menu page loaded (display-6 selector found)
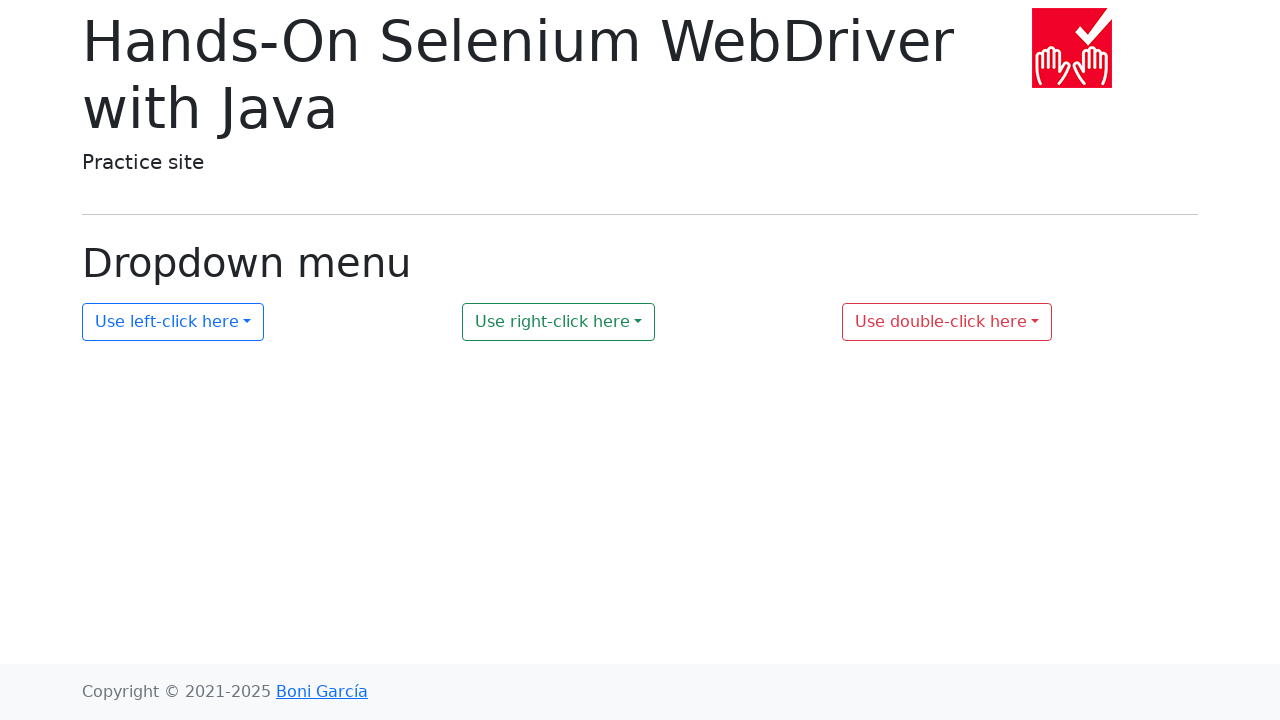

Verified URL is https://bonigarcia.dev/selenium-webdriver-java/dropdown-menu.html
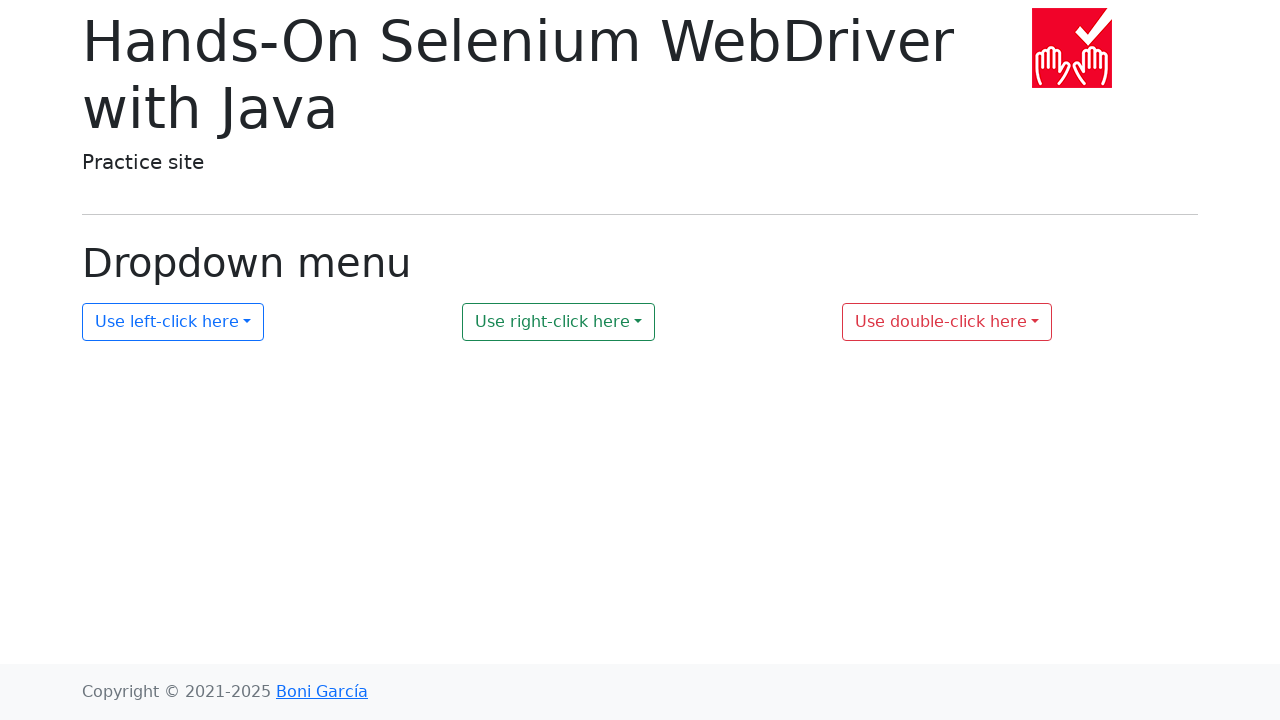

Verified page heading text is 'Dropdown menu'
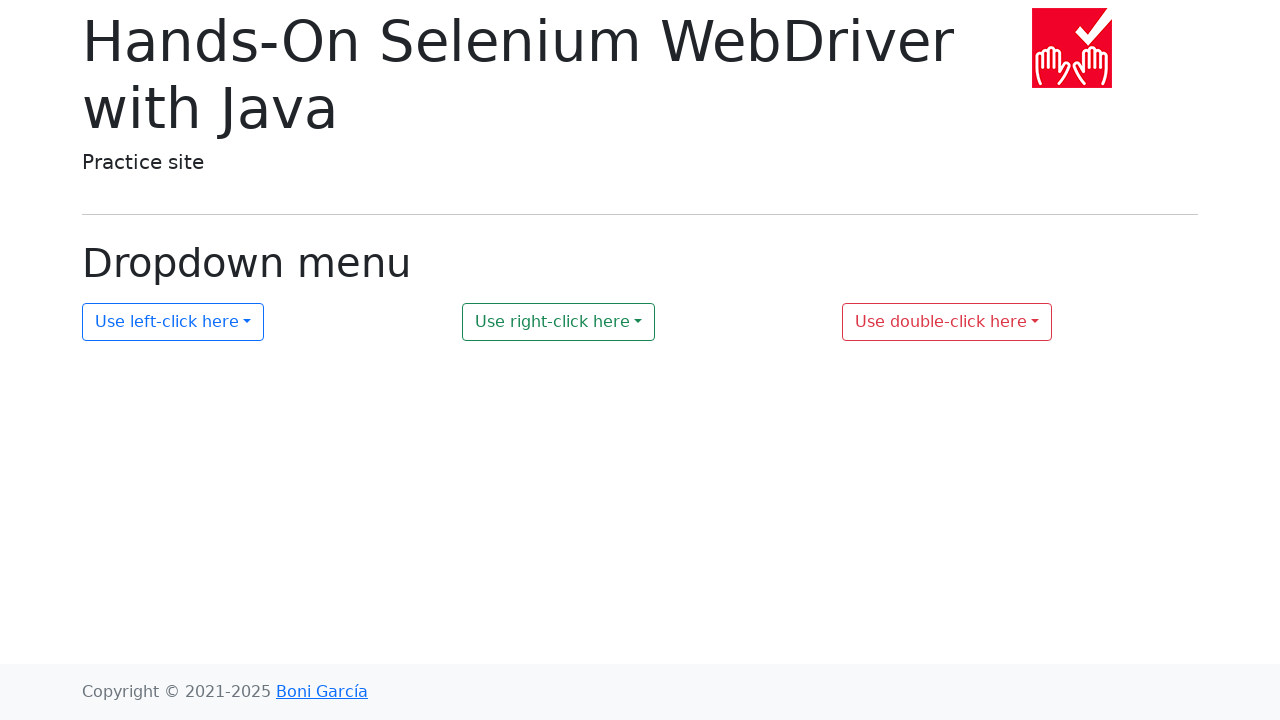

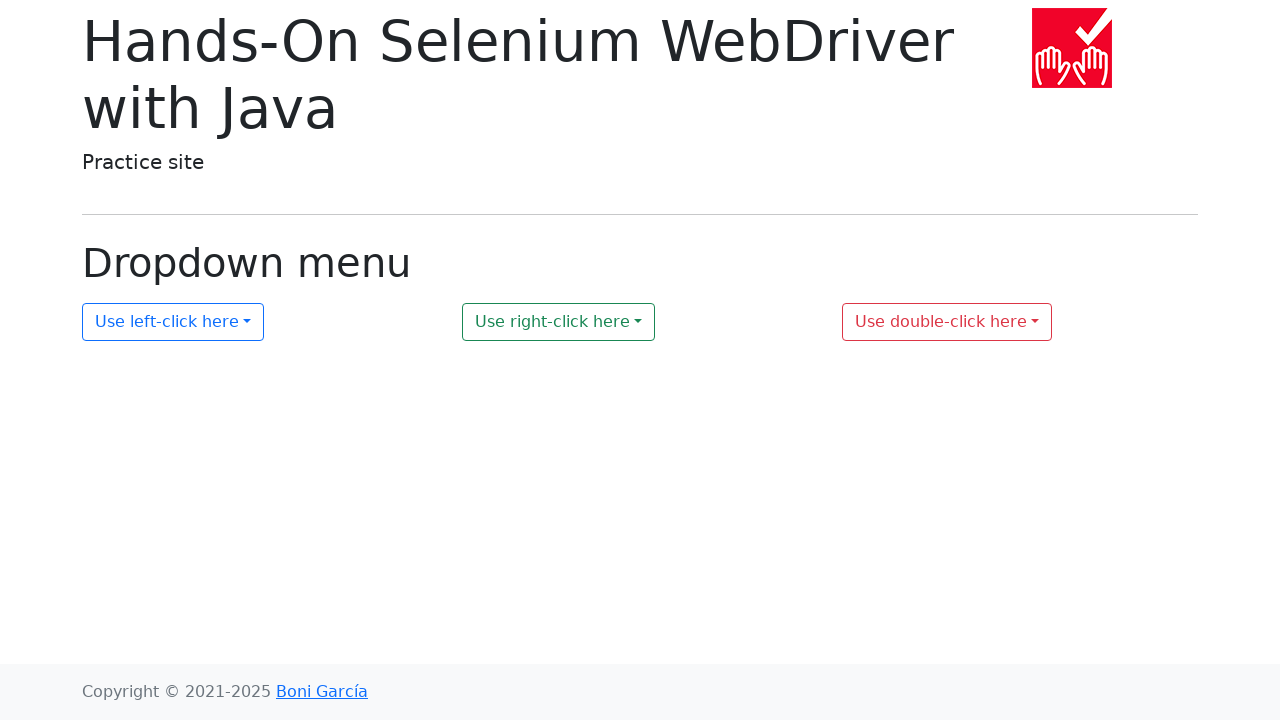